Tests multiple selection using Ctrl/Cmd key and clicking on multiple items

Starting URL: https://automationfc.github.io/jquery-selectable/

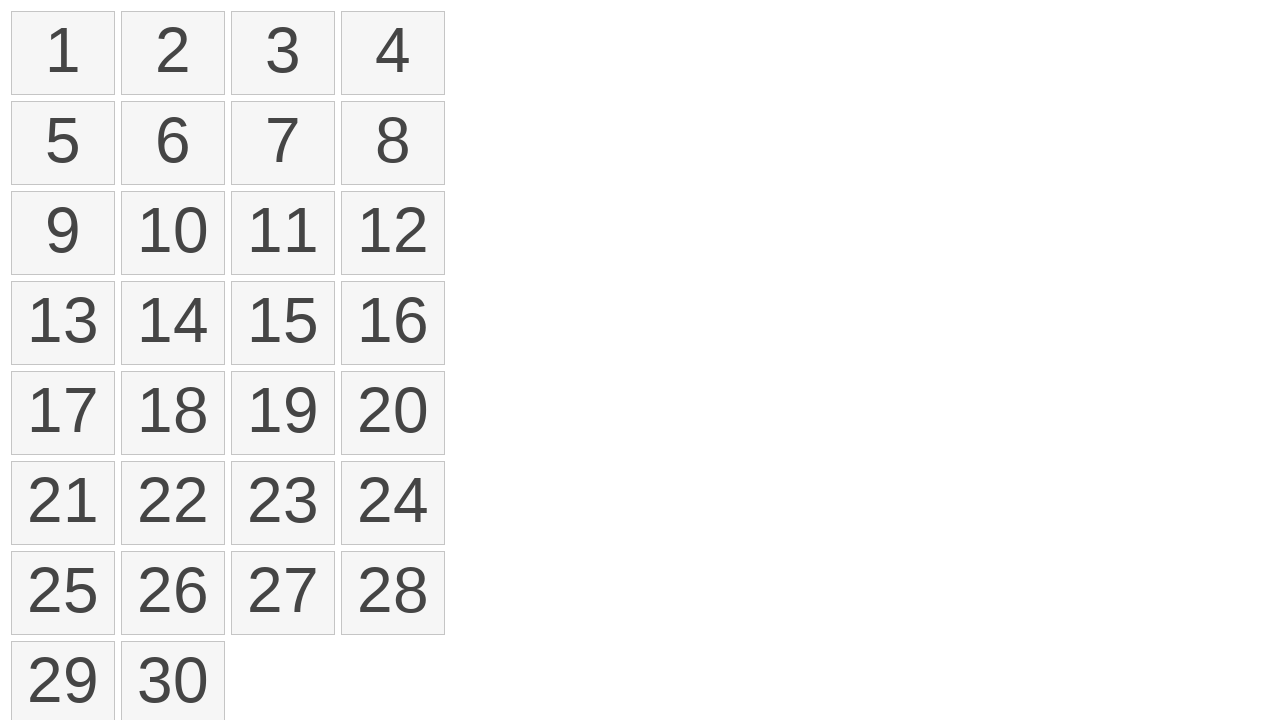

Located all selectable list items
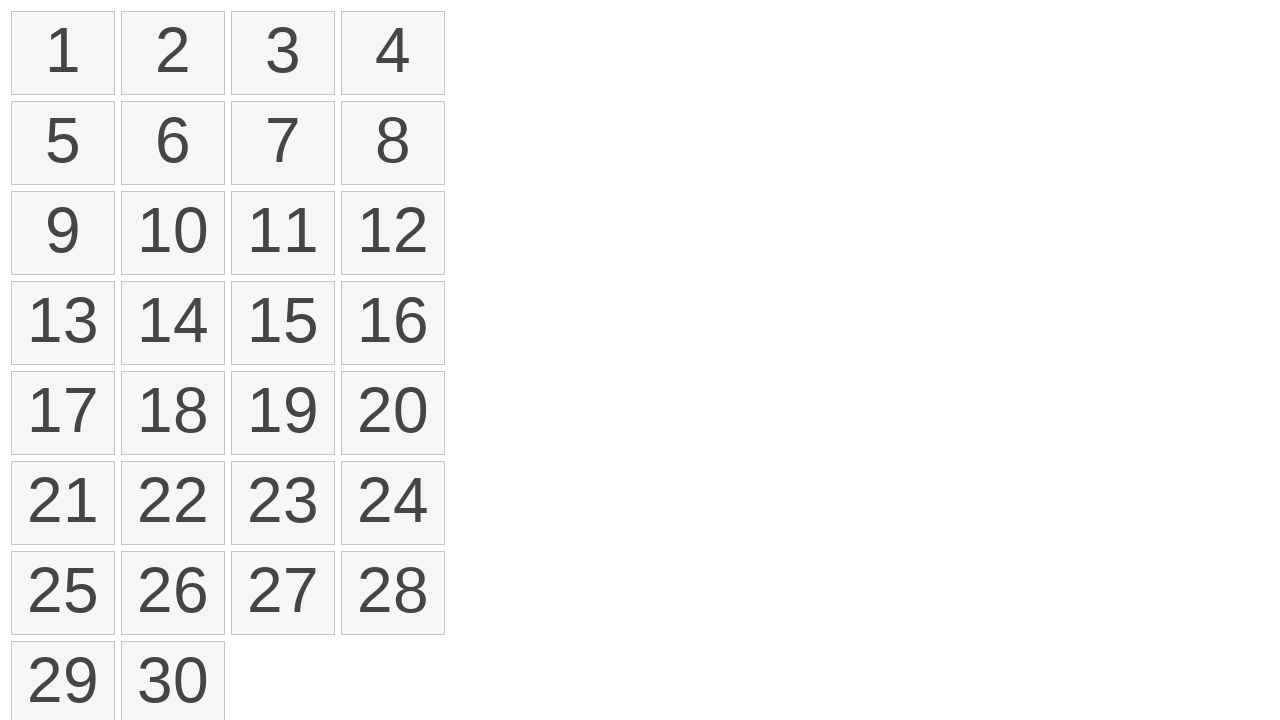

Determined modifier key: Meta
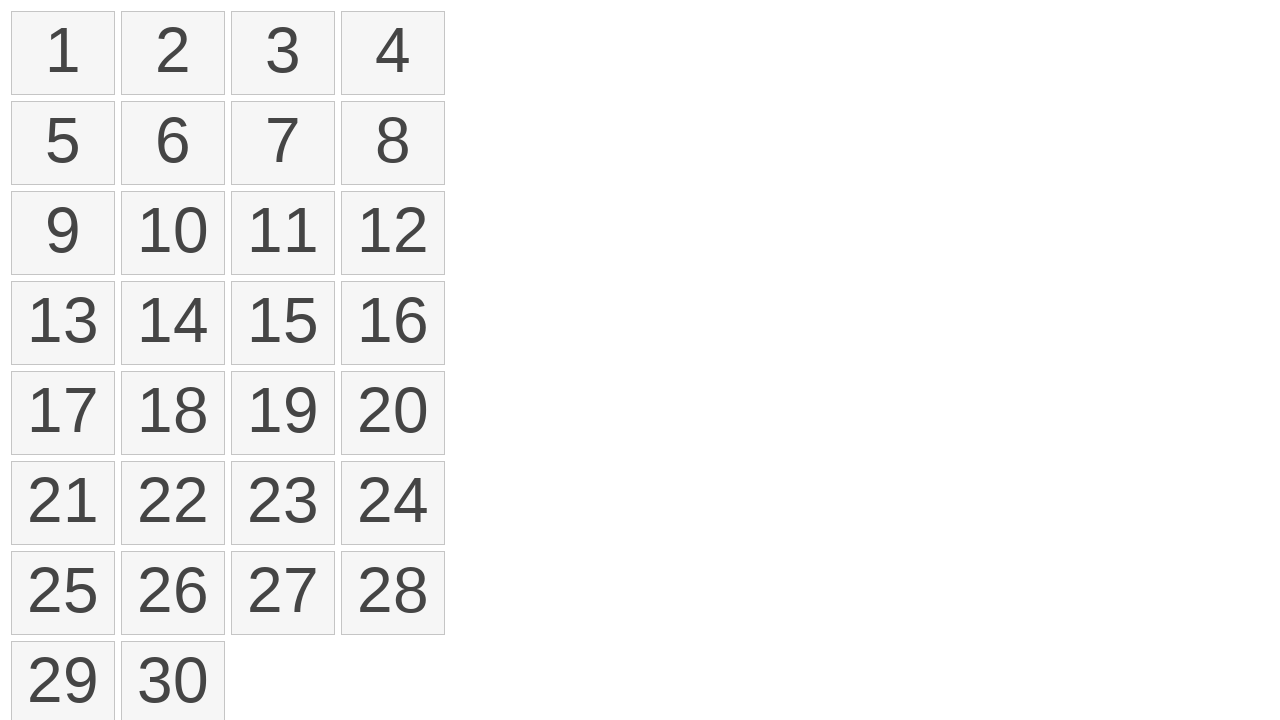

Pressed down Meta key
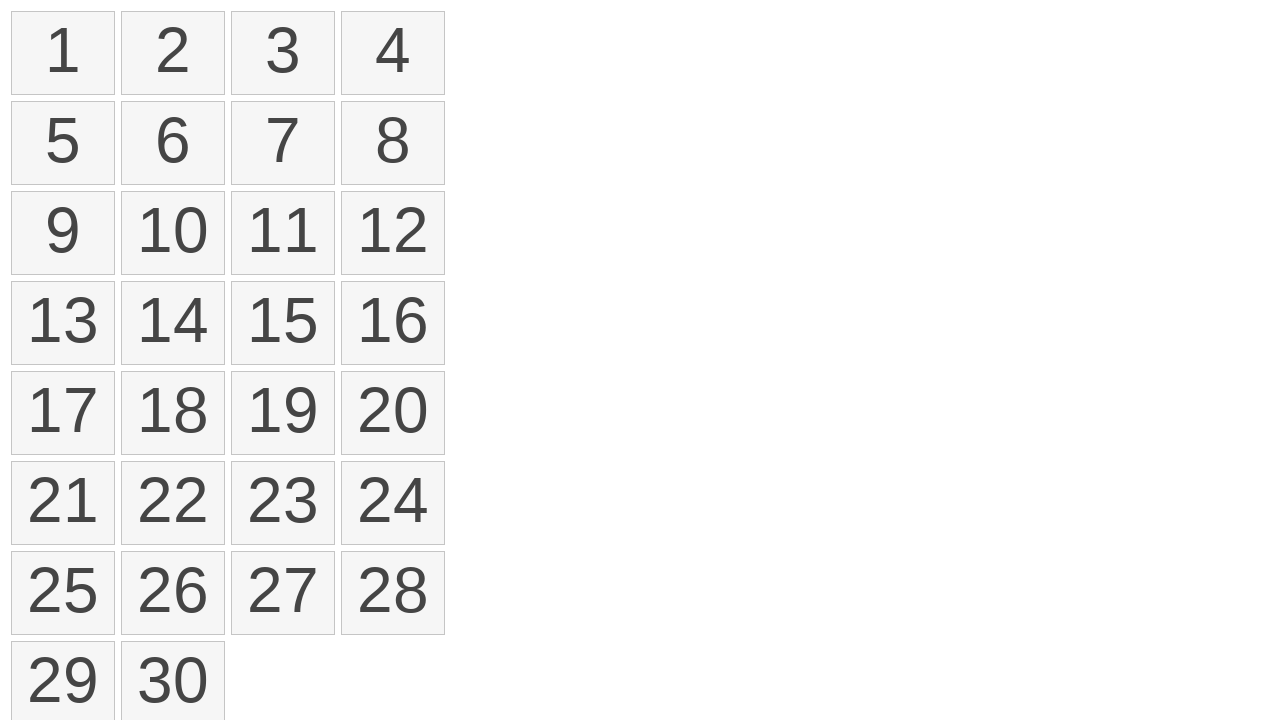

Clicked first item (index 0) while holding modifier key at (63, 53) on ol#selectable>li >> nth=0
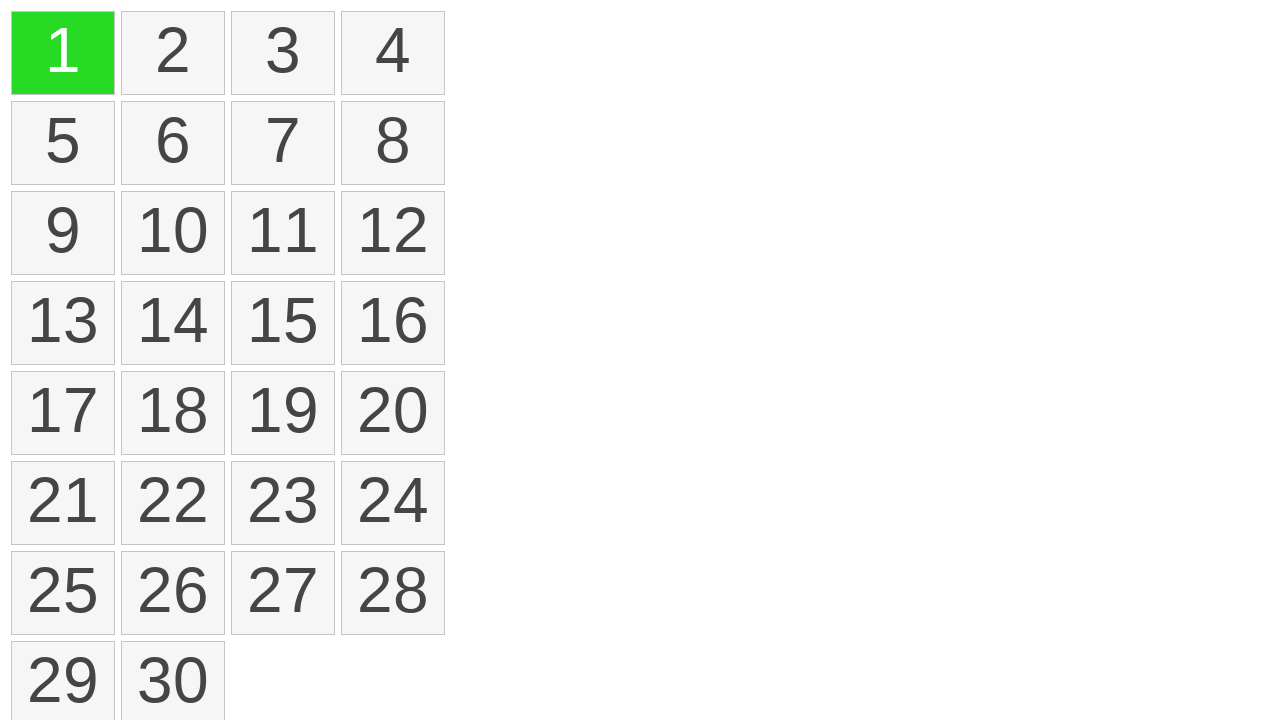

Clicked third item (index 2) while holding modifier key at (283, 53) on ol#selectable>li >> nth=2
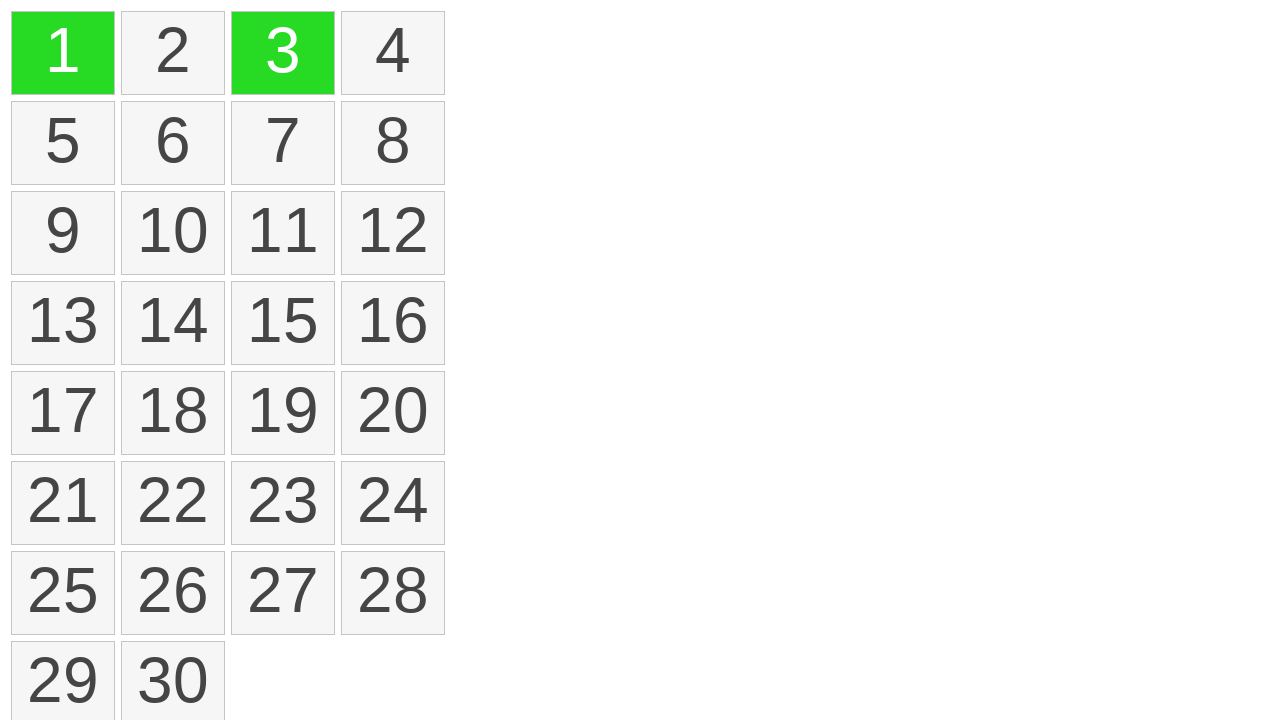

Clicked fifth item (index 4) while holding modifier key at (63, 143) on ol#selectable>li >> nth=4
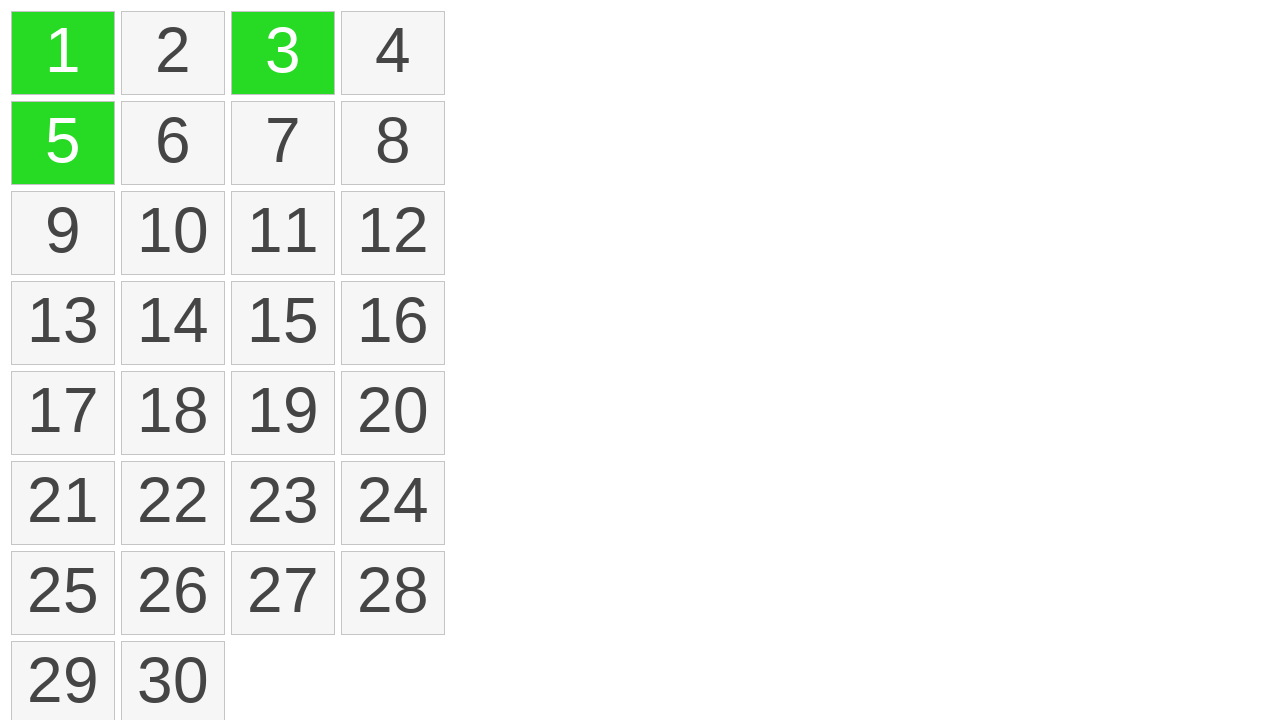

Clicked seventh item (index 6) while holding modifier key at (283, 143) on ol#selectable>li >> nth=6
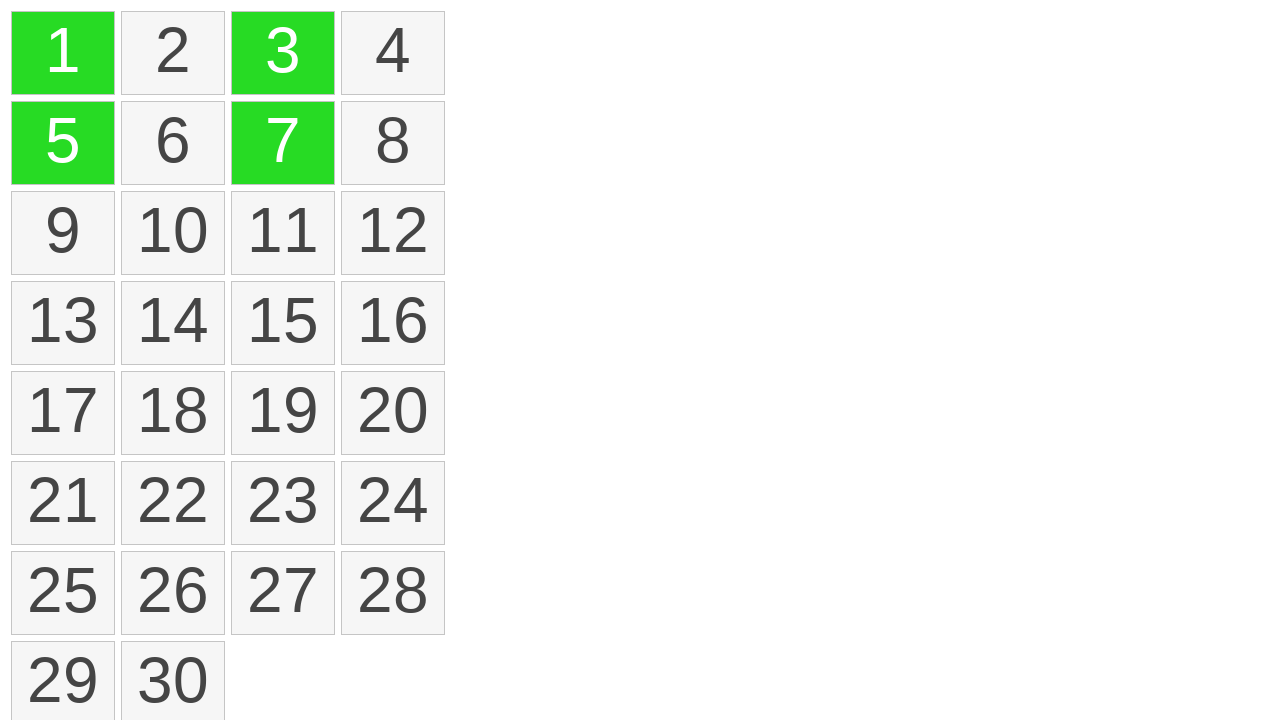

Clicked ninth item (index 8) while holding modifier key at (63, 233) on ol#selectable>li >> nth=8
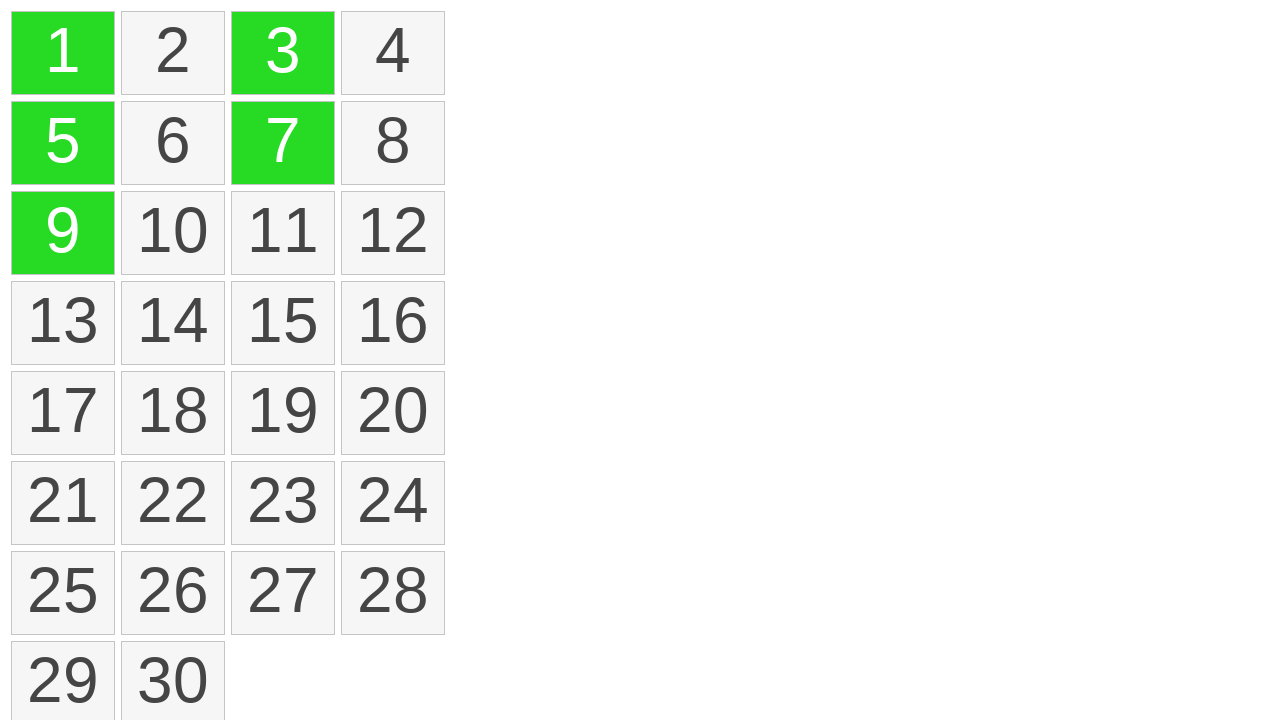

Released Meta key
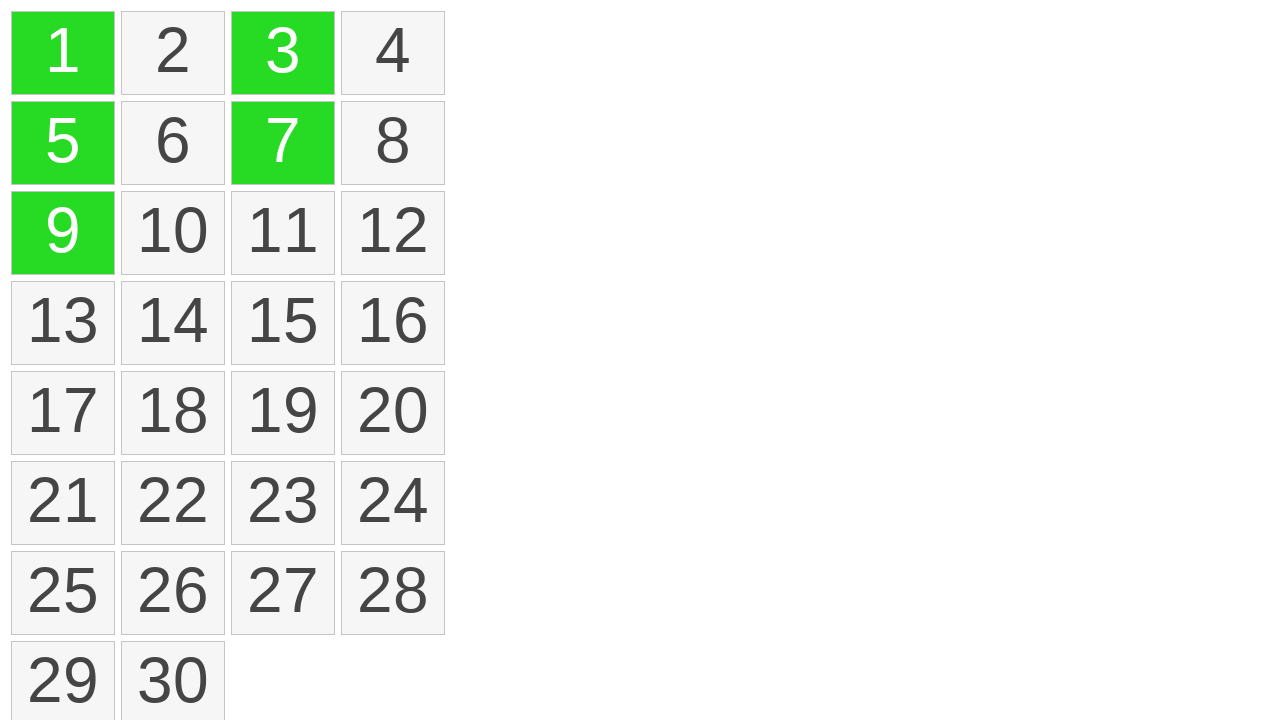

Located all selected items with ui-selected class
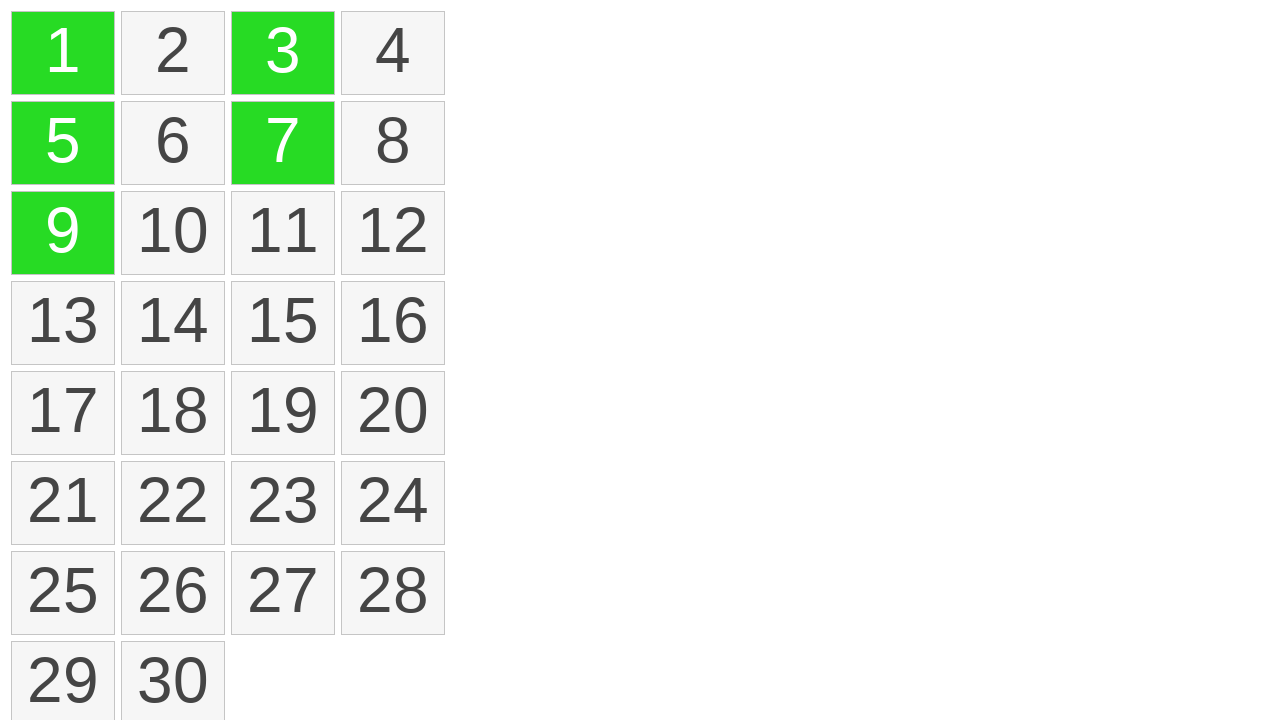

Verified that exactly 5 items are selected
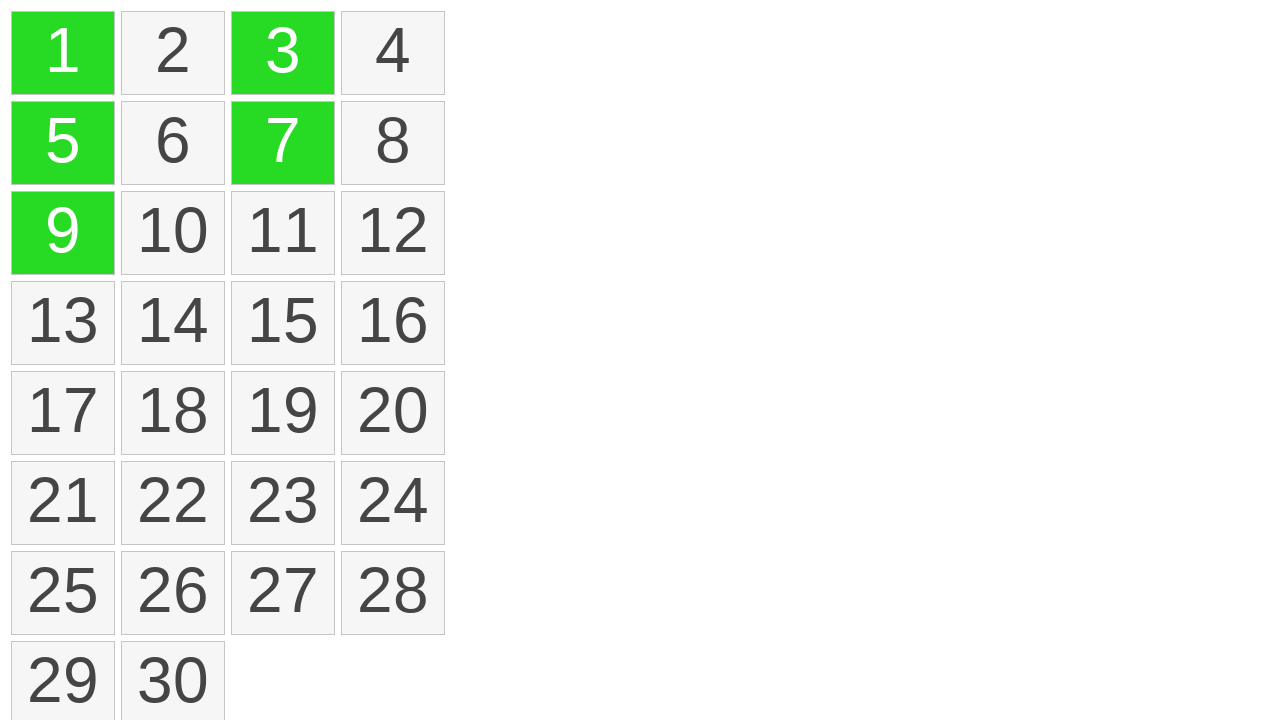

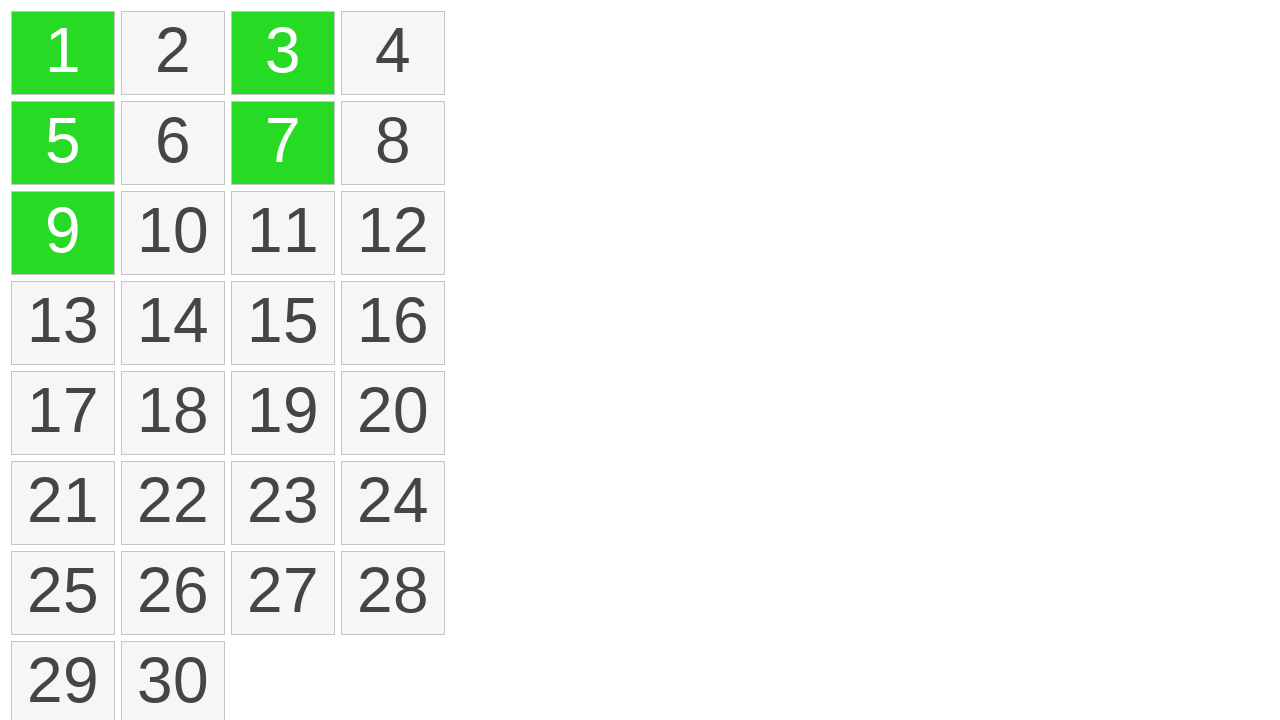